Navigates to the Reviews page and scrolls to the bottom

Starting URL: https://driftaway.coffee

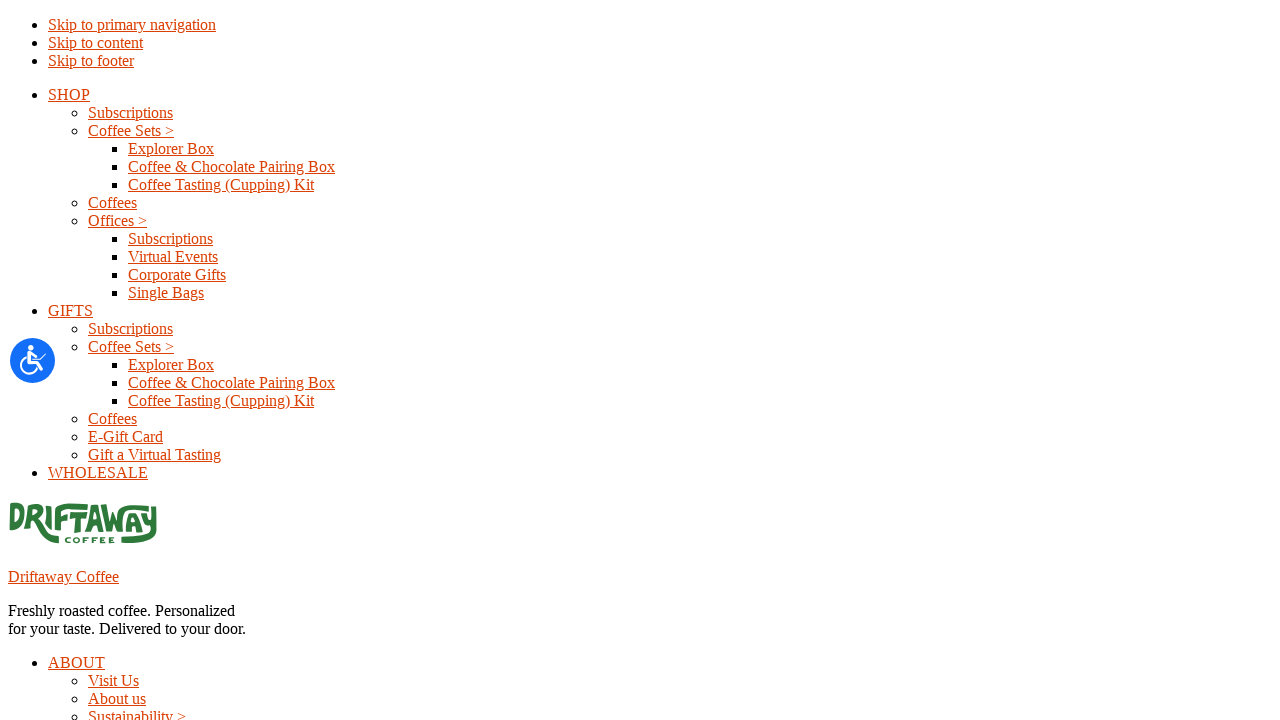

Clicked on Reviews link at (76, 360) on a:has-text('Reviews')
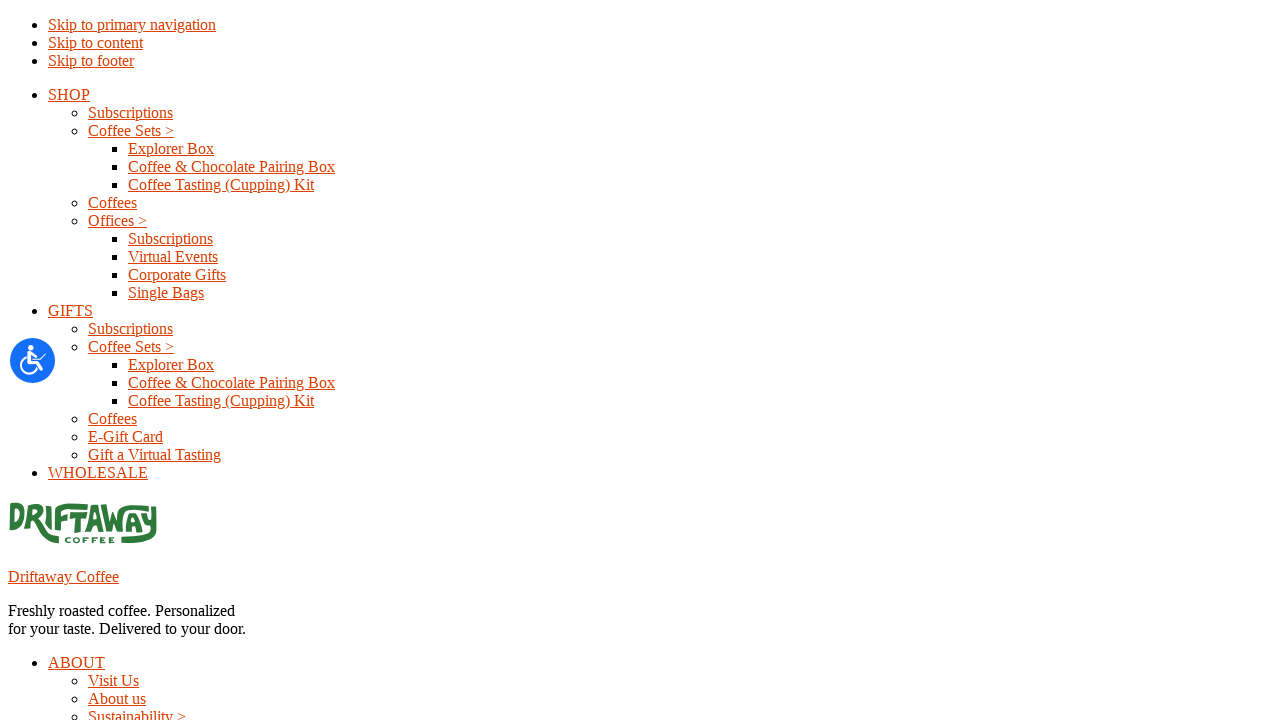

Waited 2 seconds for navigation to complete
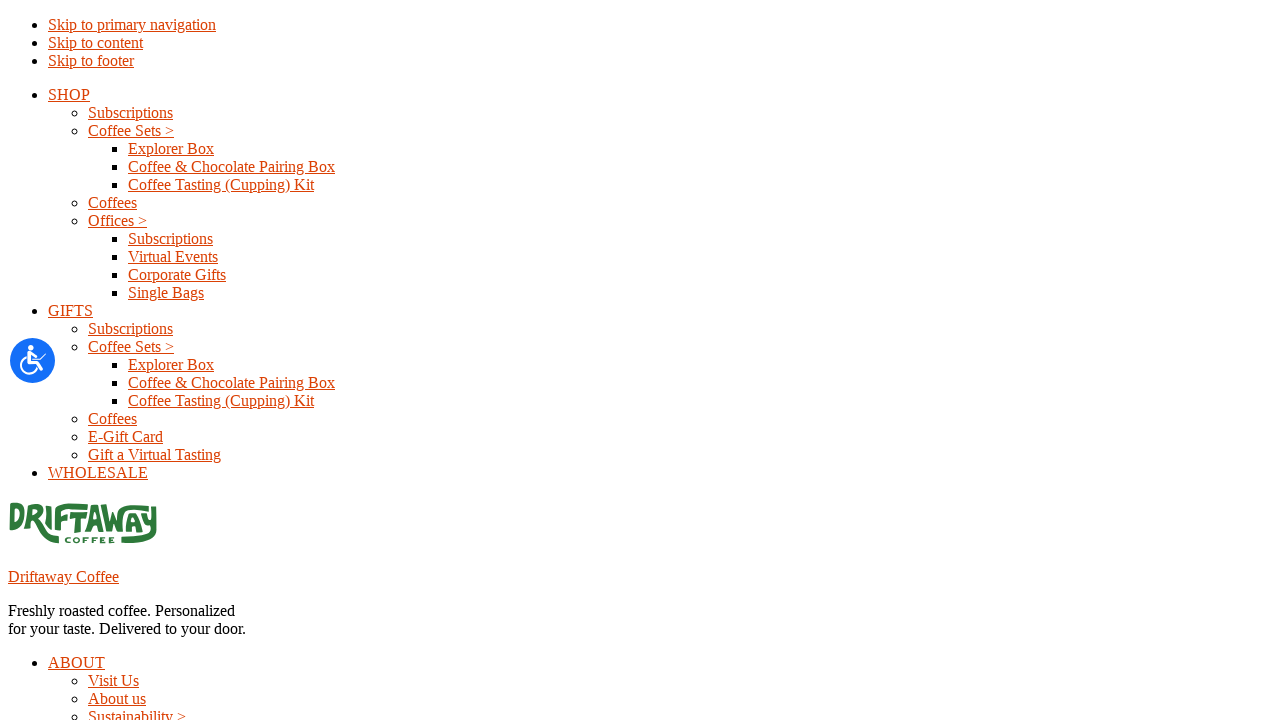

Scrolled to the bottom of the Reviews page
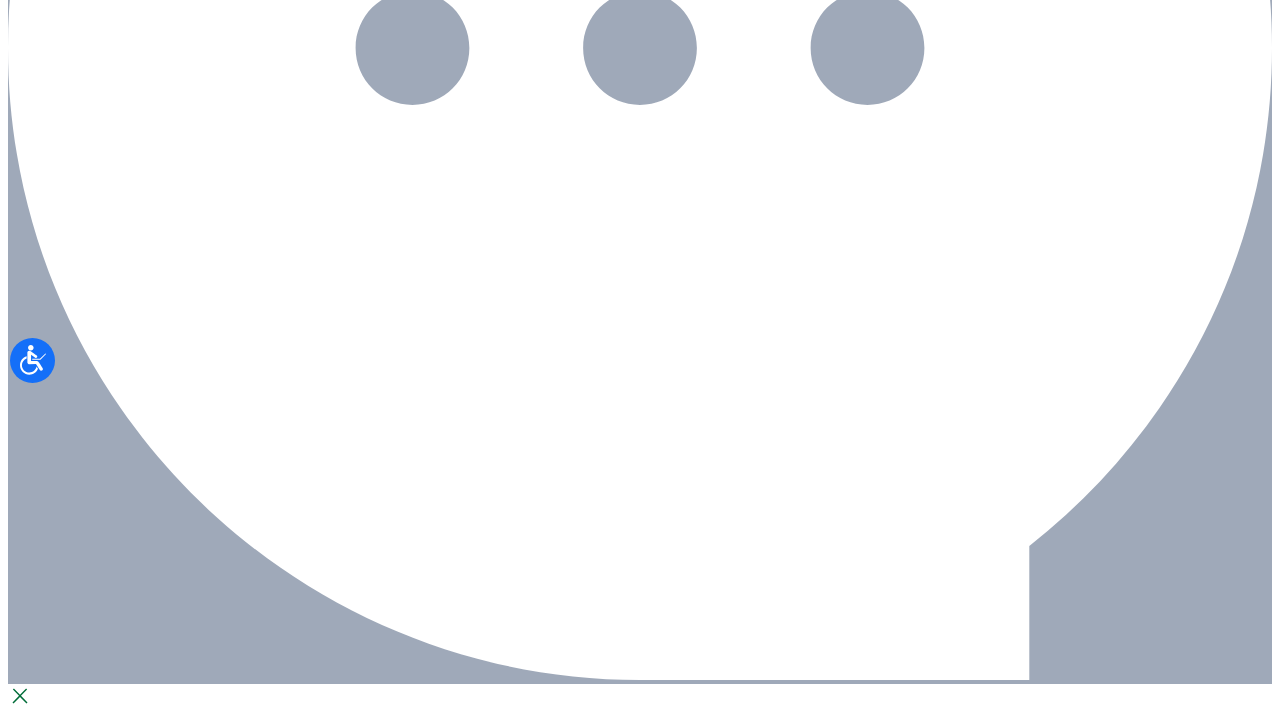

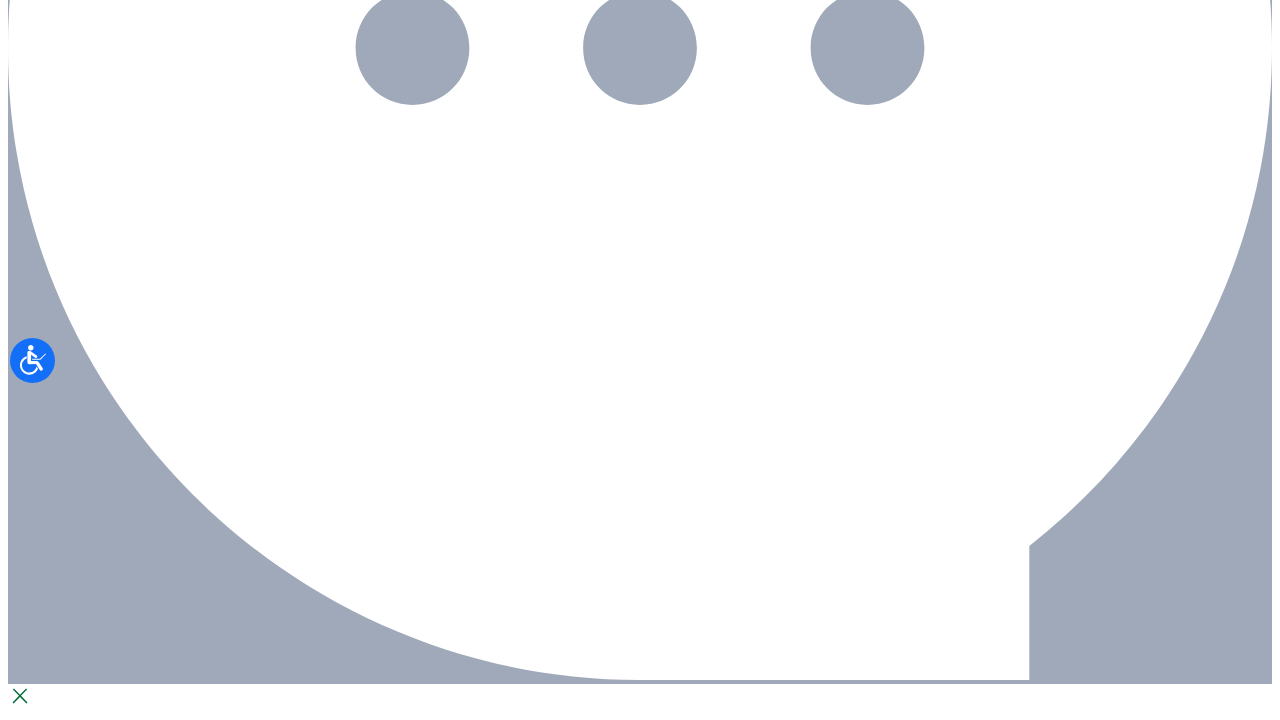